Checks that synergycountryclub page loads and displays the Club village text

Starting URL: https://synergycountryclub.ru

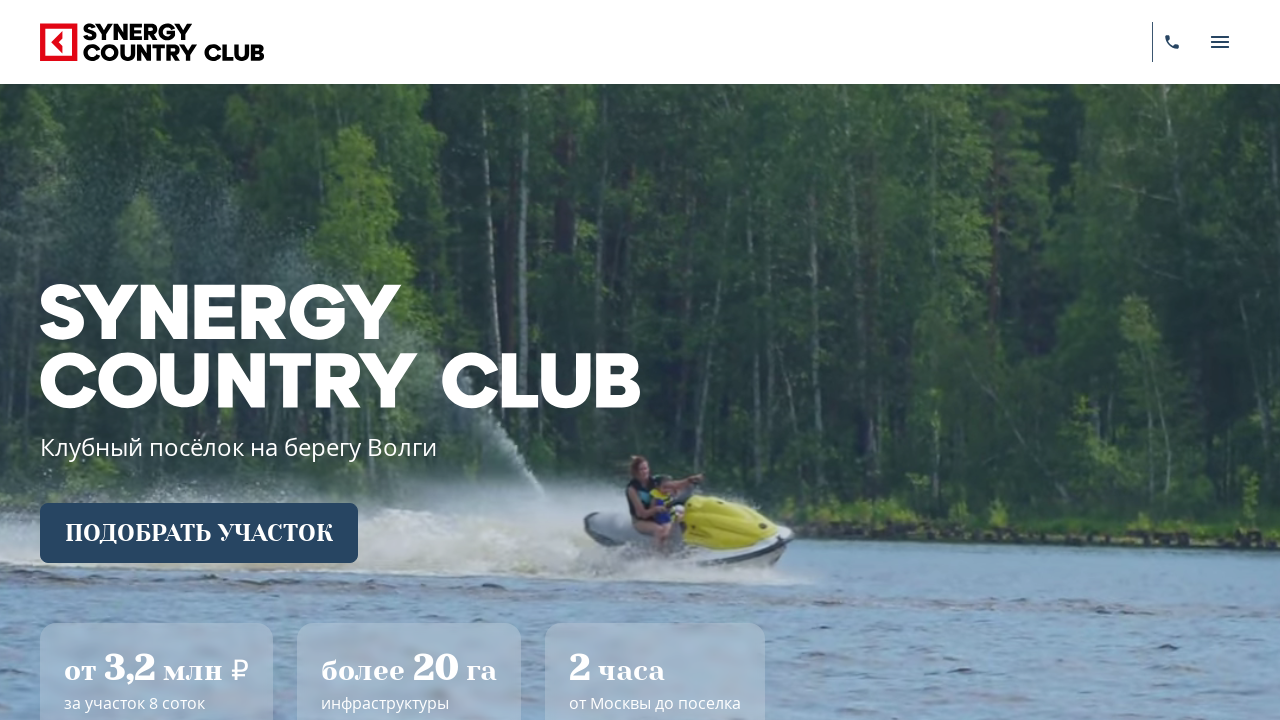

Navigated to https://synergycountryclub.ru
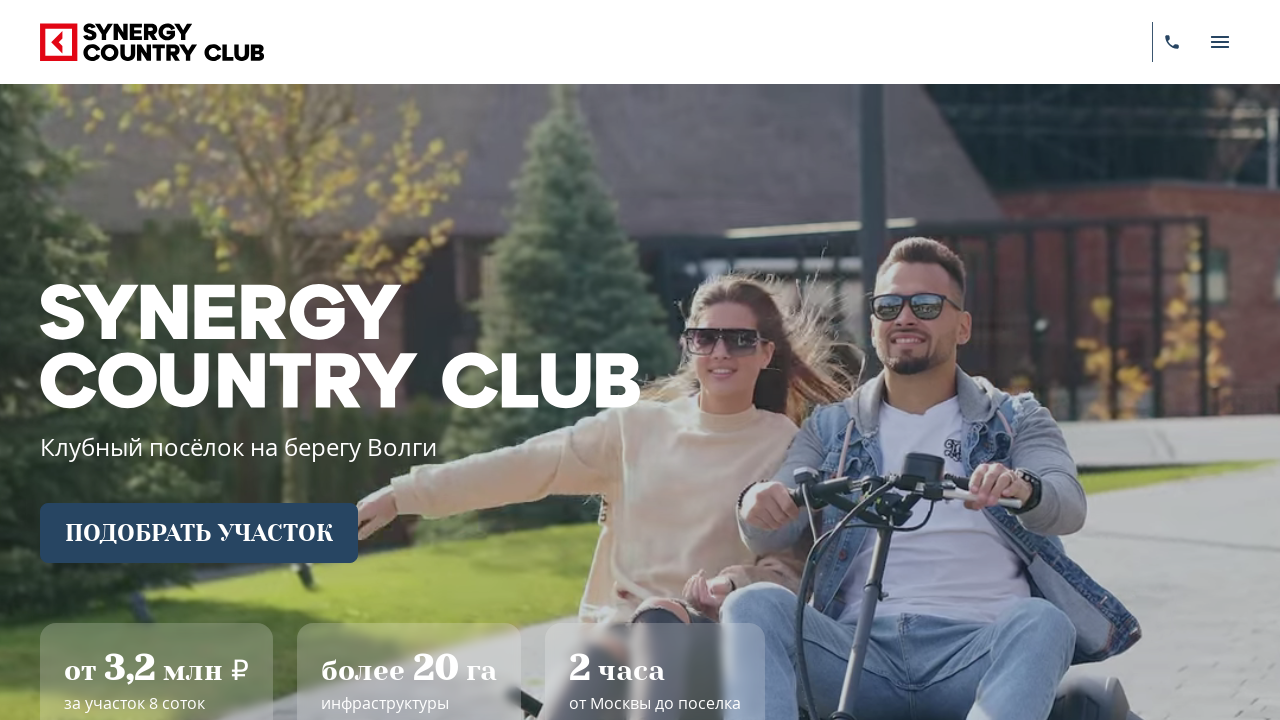

Club village text (Клубный посёлок) is now visible on the page
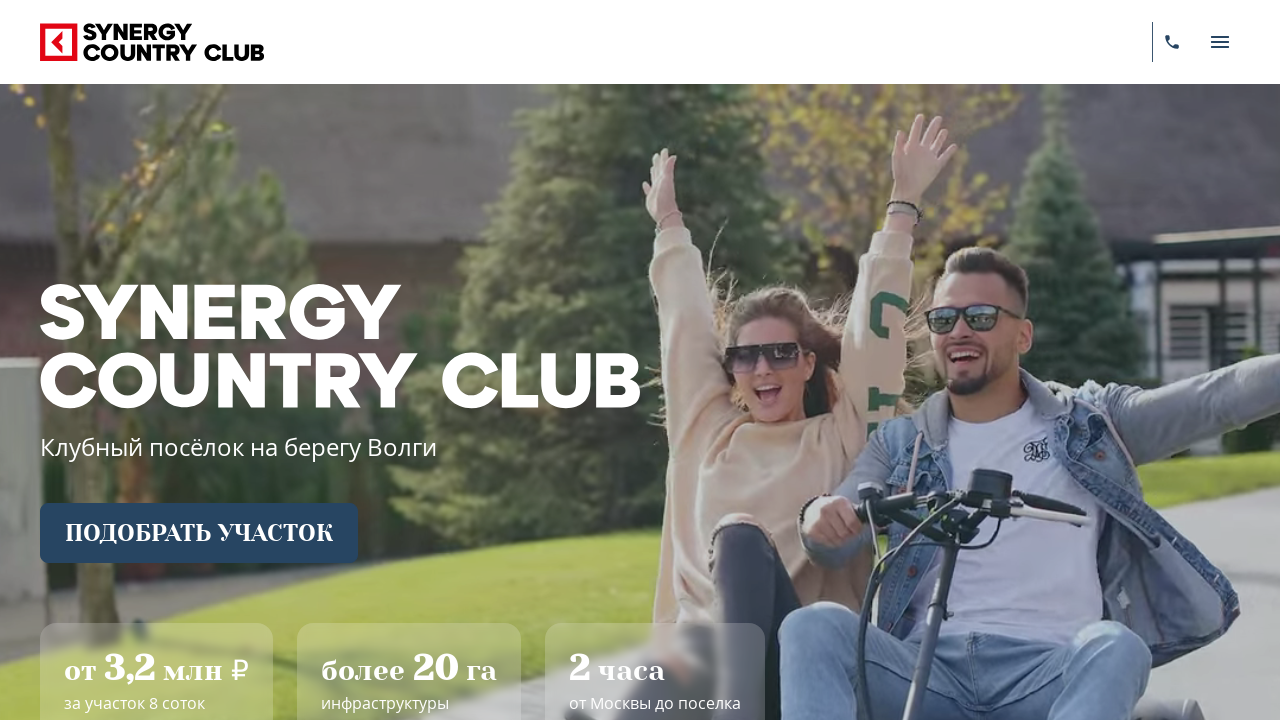

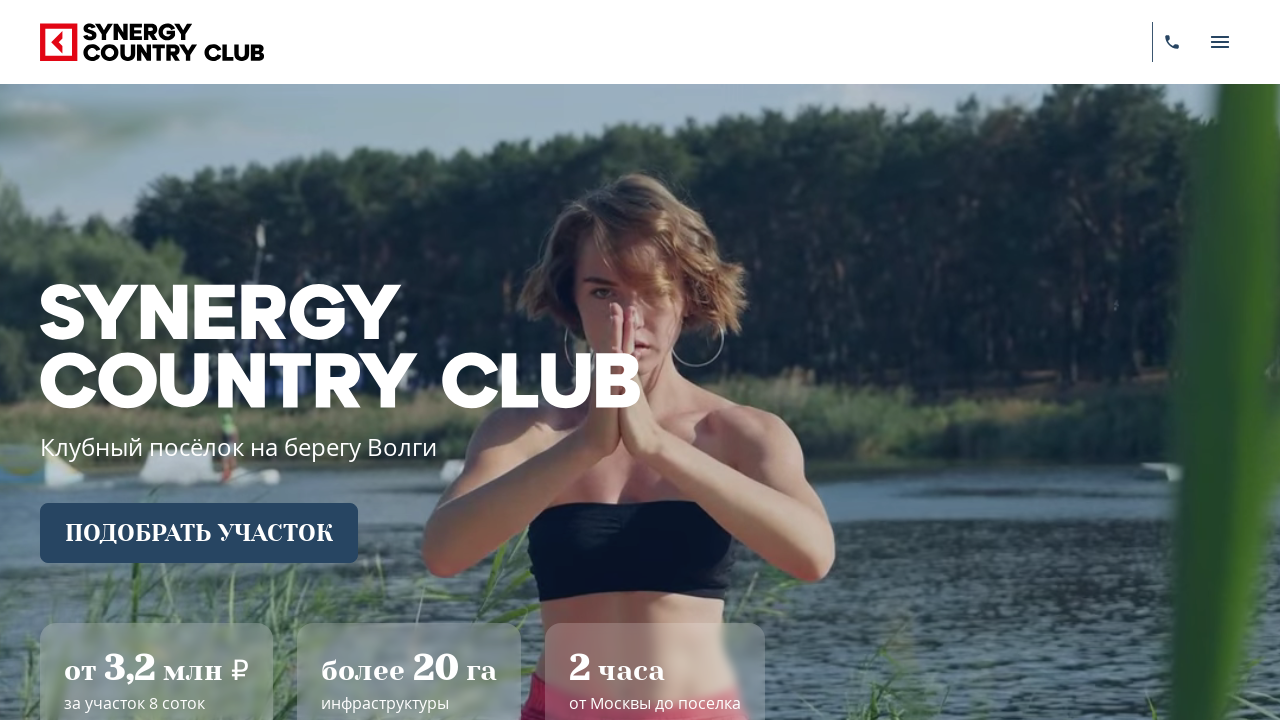